Tests basic browser navigation by visiting a website, then using forward and back navigation buttons

Starting URL: https://thinkjubilee.com/

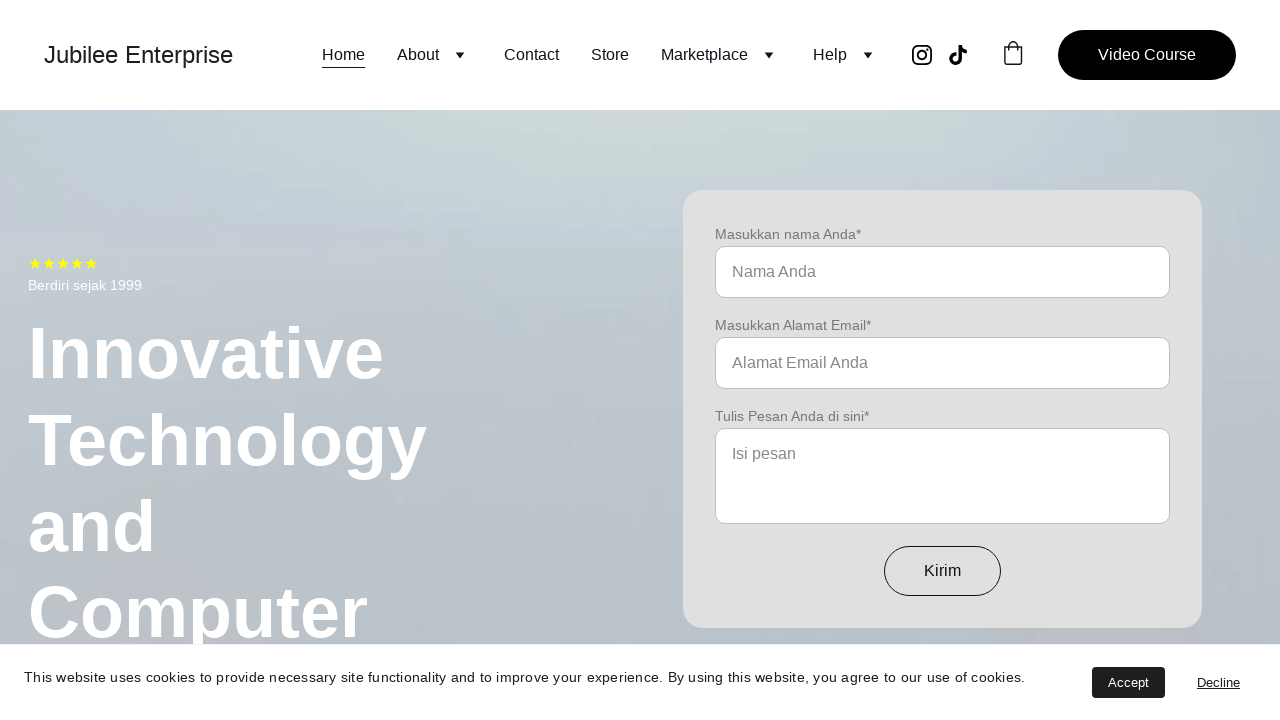

Attempted to navigate forward (no effect as no navigation history exists yet)
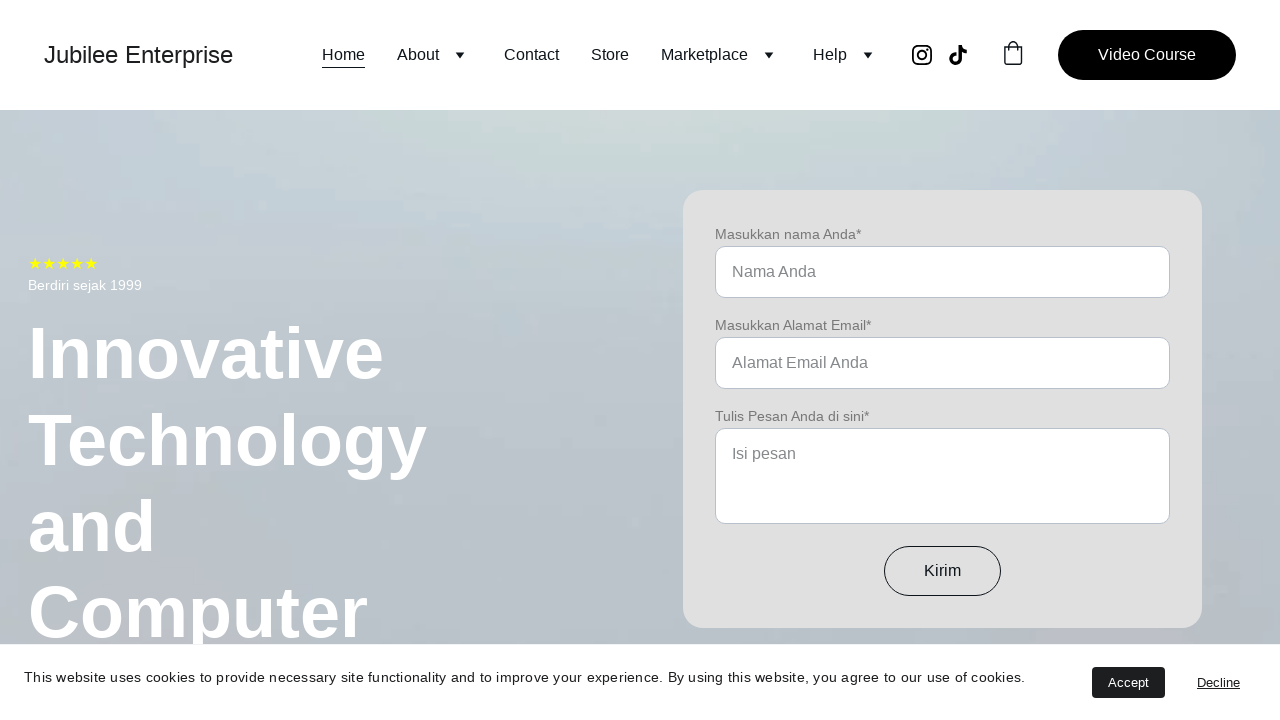

Navigated back in browser history
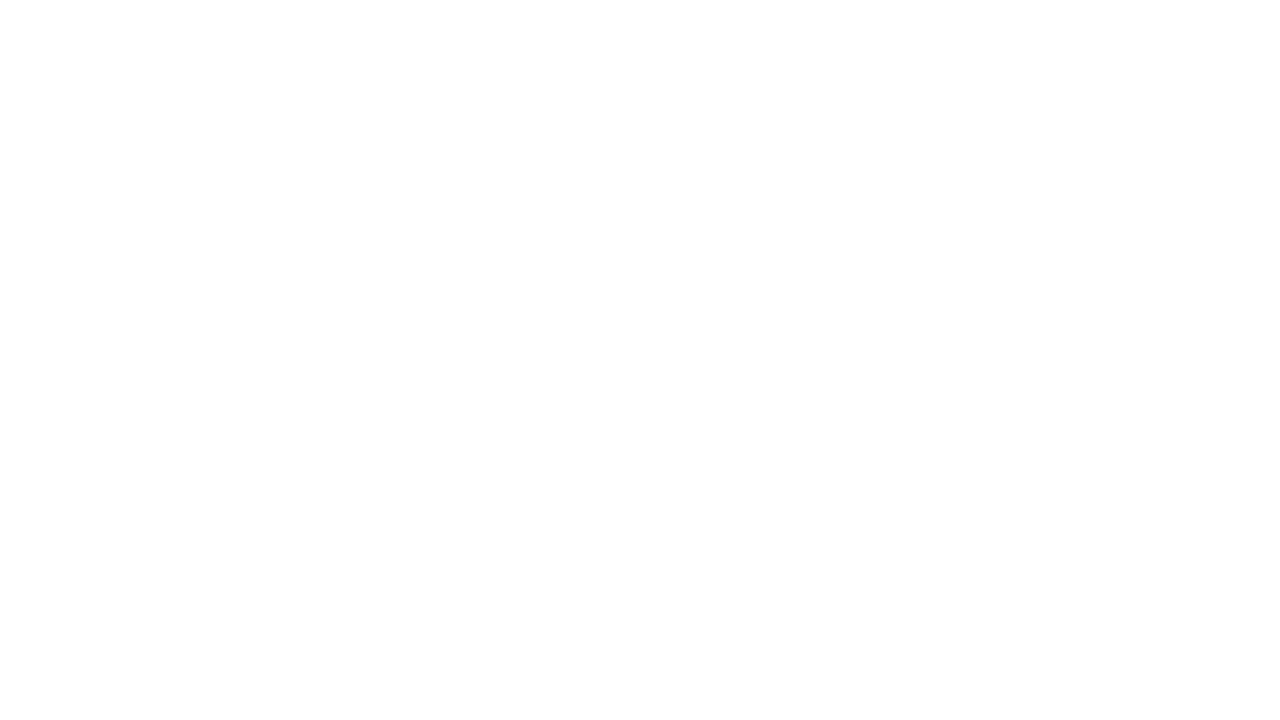

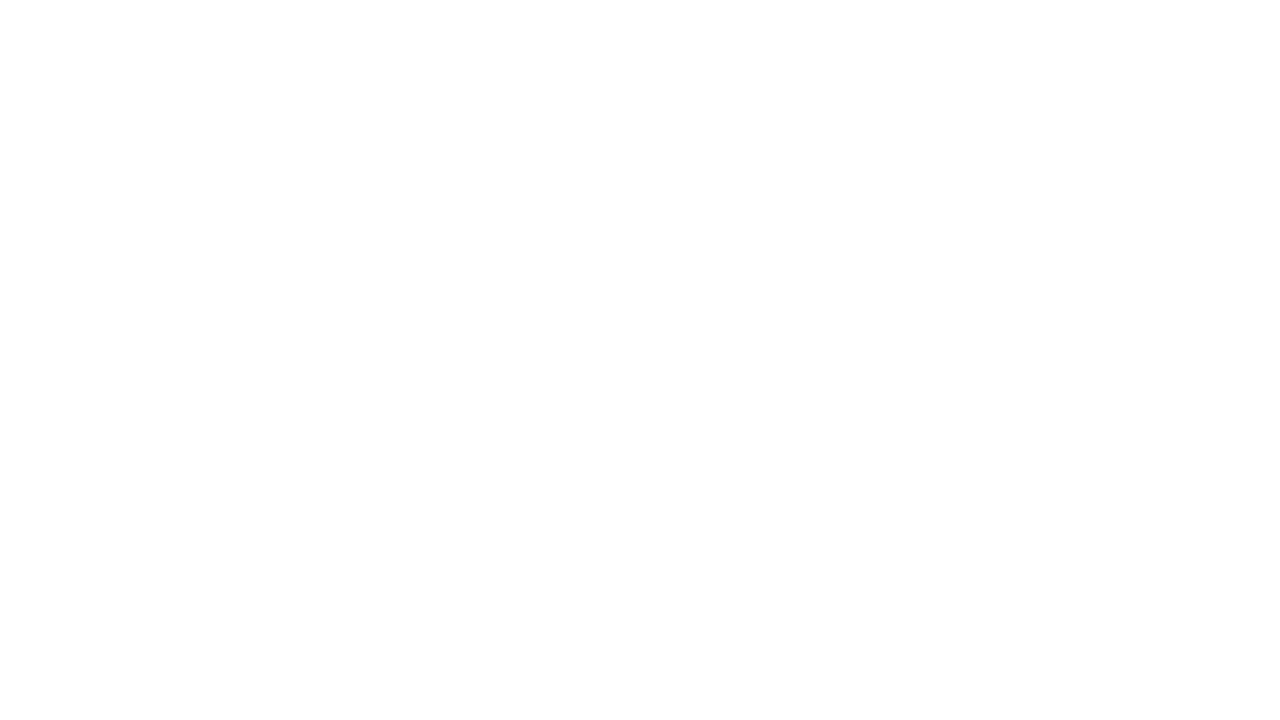